Tests checkbox functionality by toggling checkboxes and verifying their states

Starting URL: http://the-internet.herokuapp.com/checkboxes

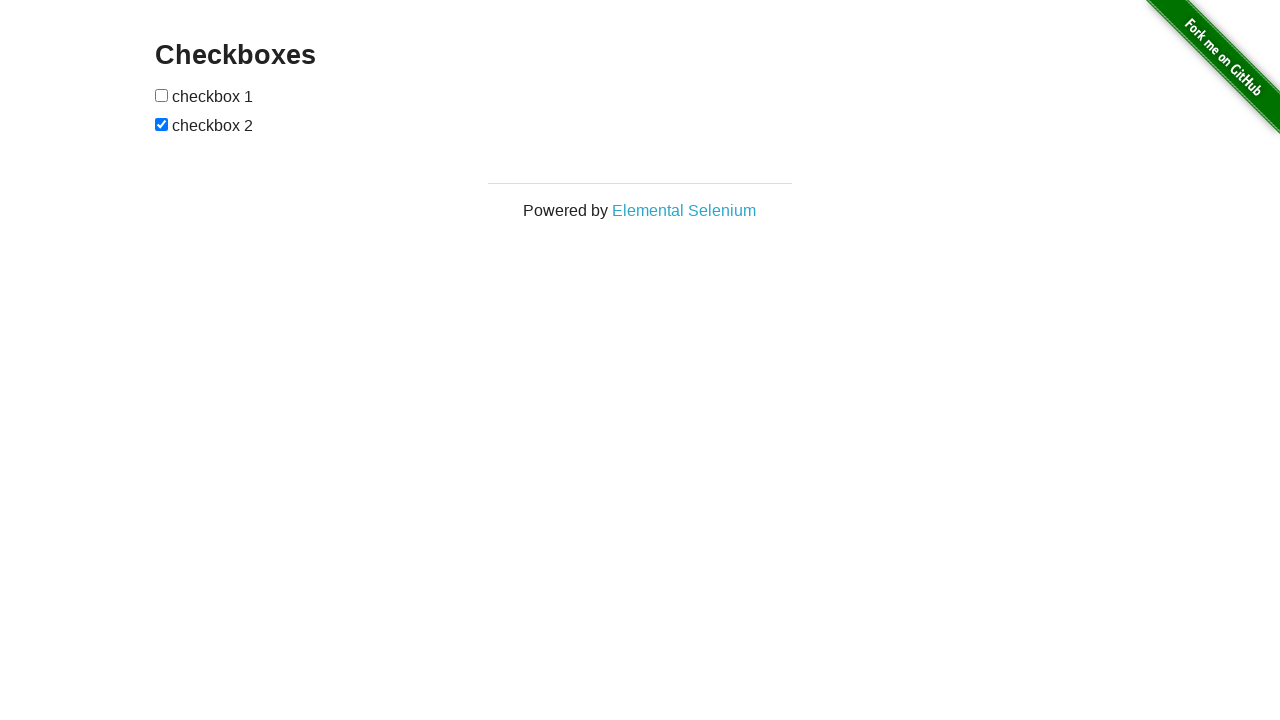

Retrieved all checkboxes from the page
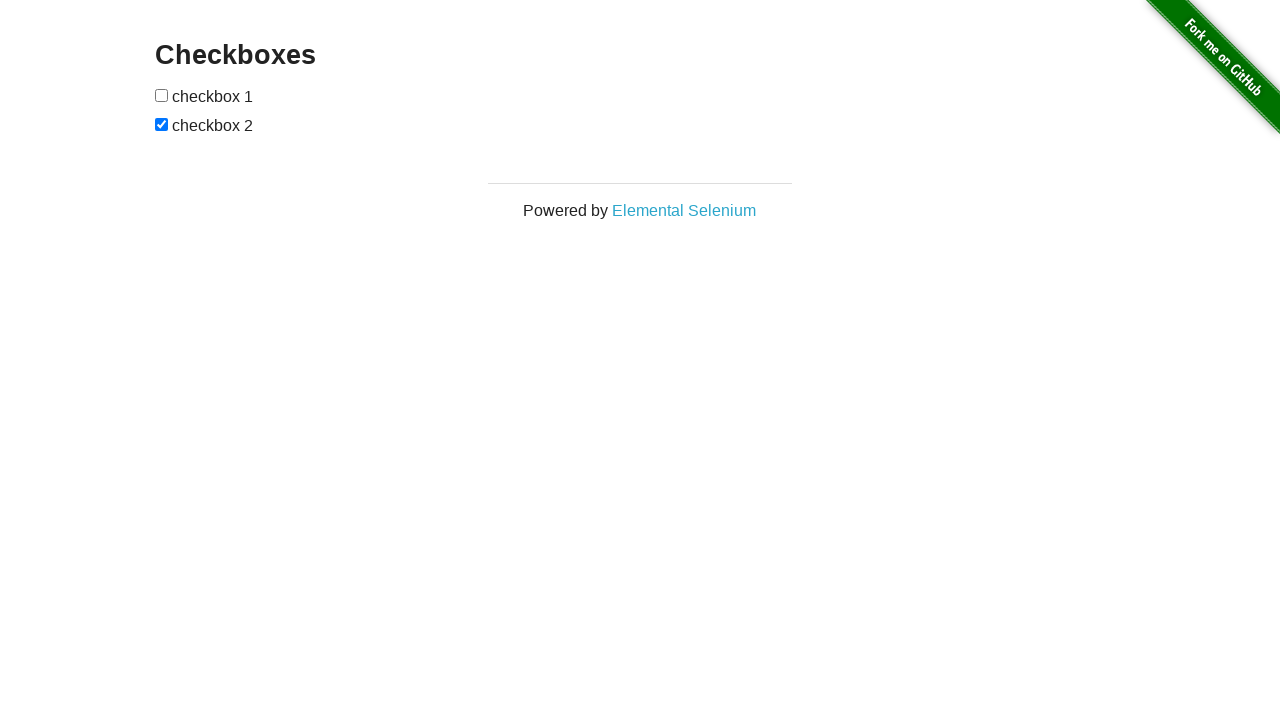

Selected first checkbox
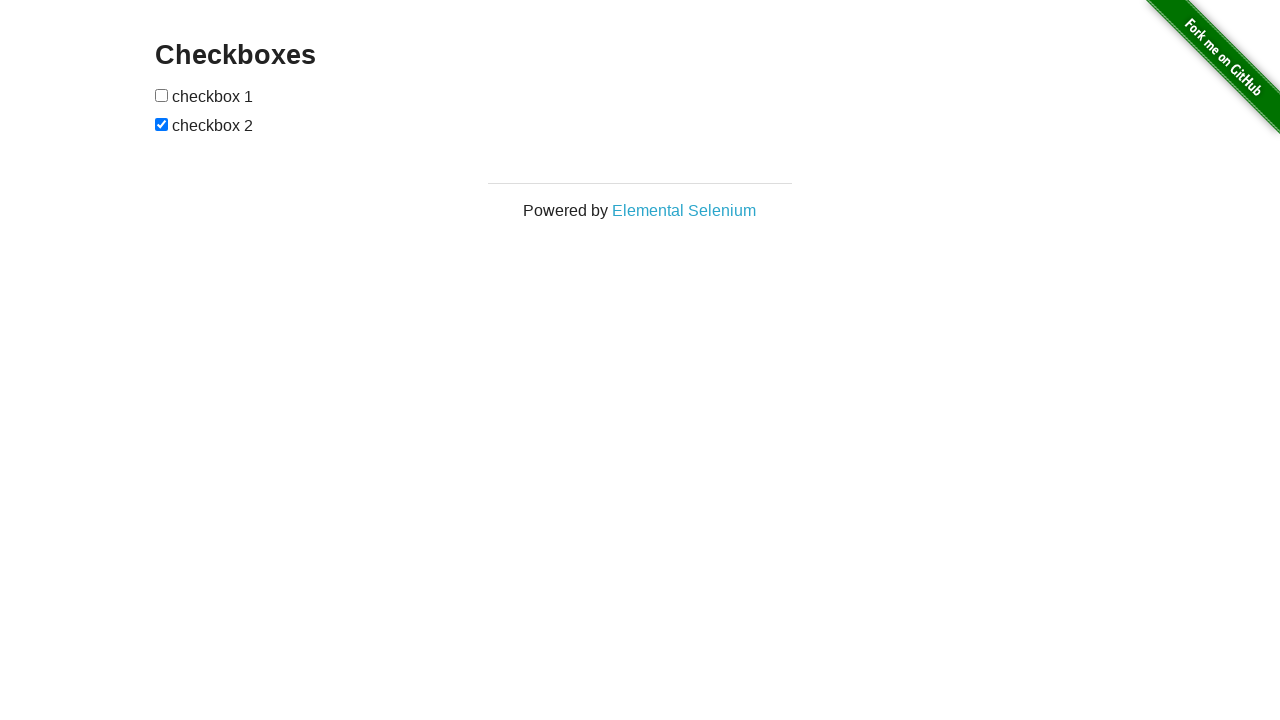

Selected second checkbox
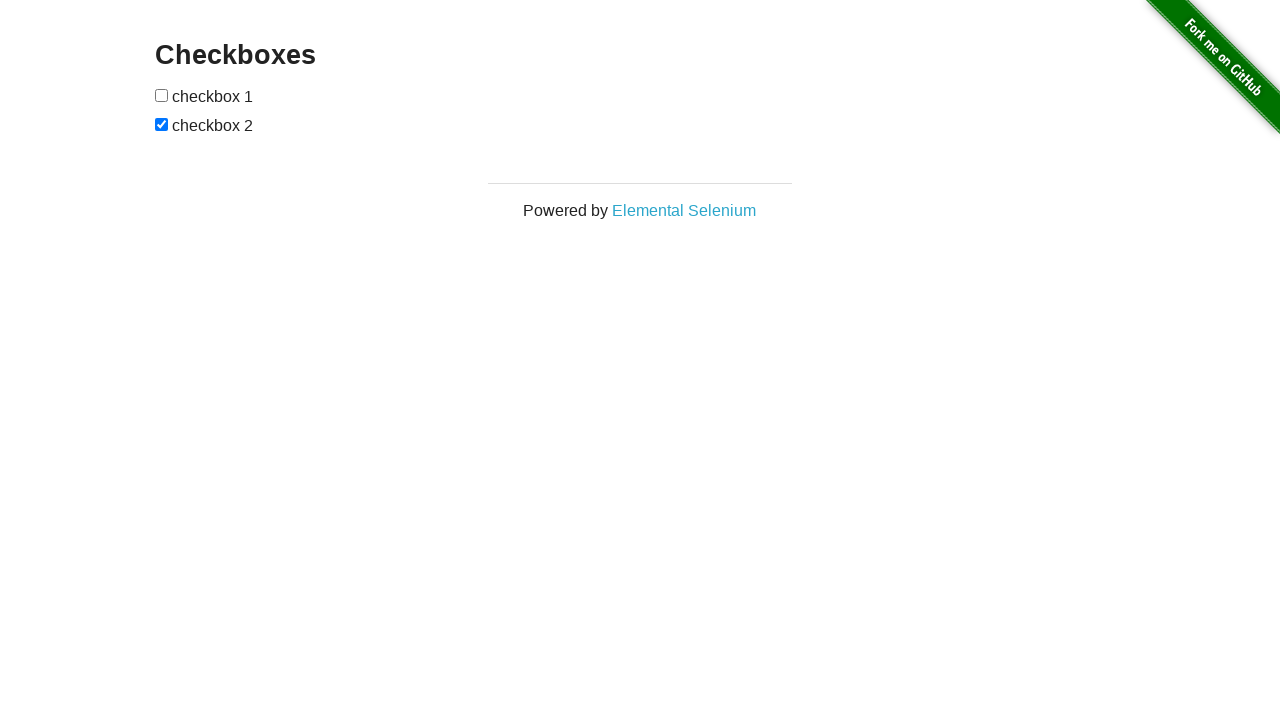

Verified first checkbox is initially unchecked
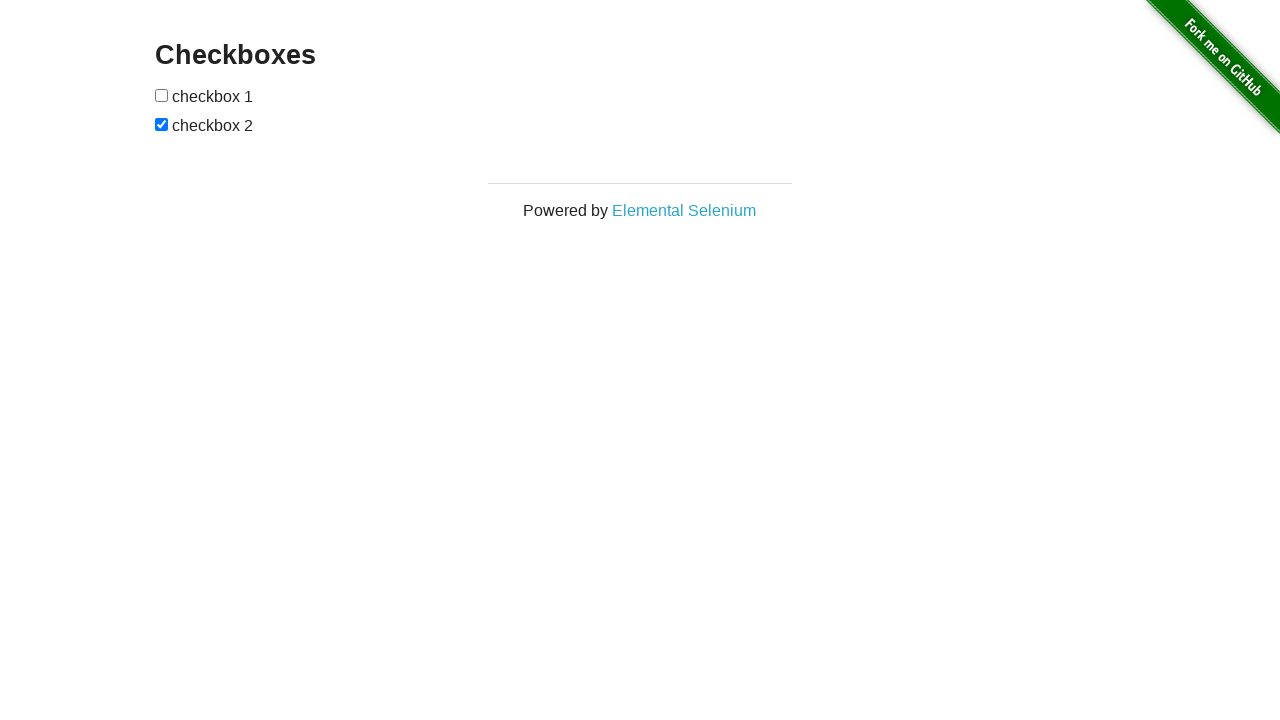

Clicked first checkbox to check it at (162, 95) on [type=checkbox] >> nth=0
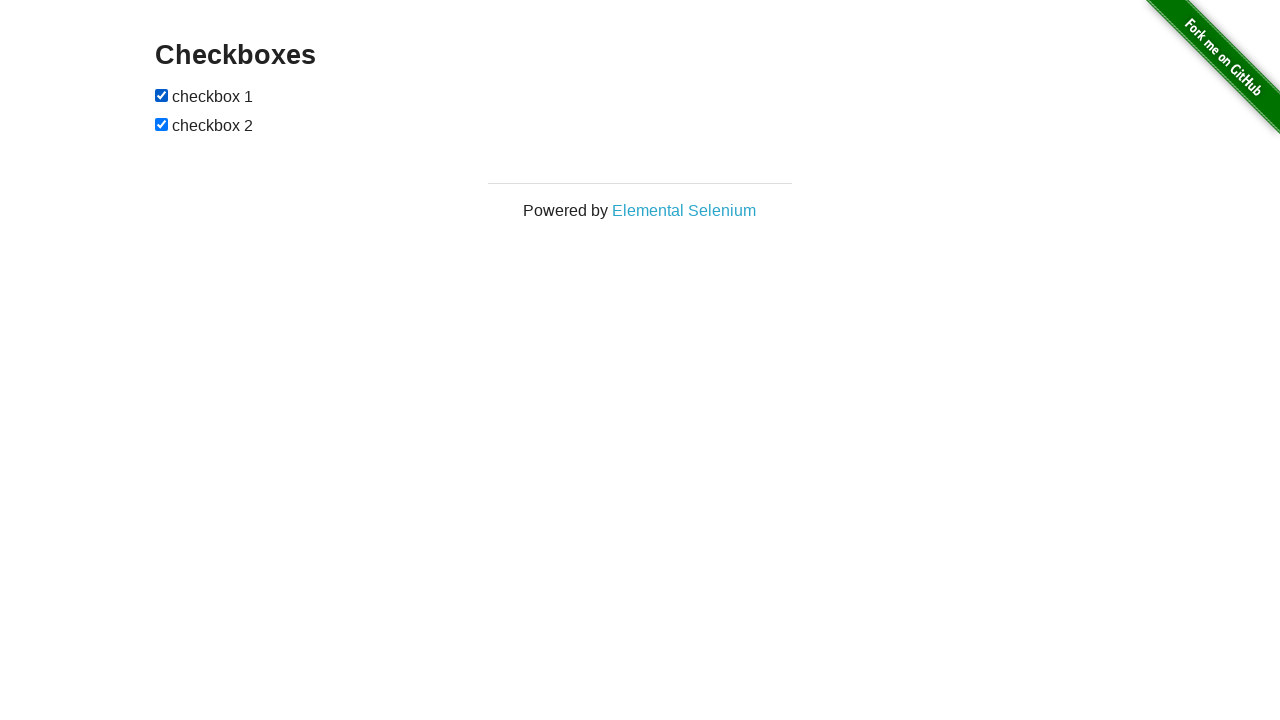

Verified first checkbox is now checked
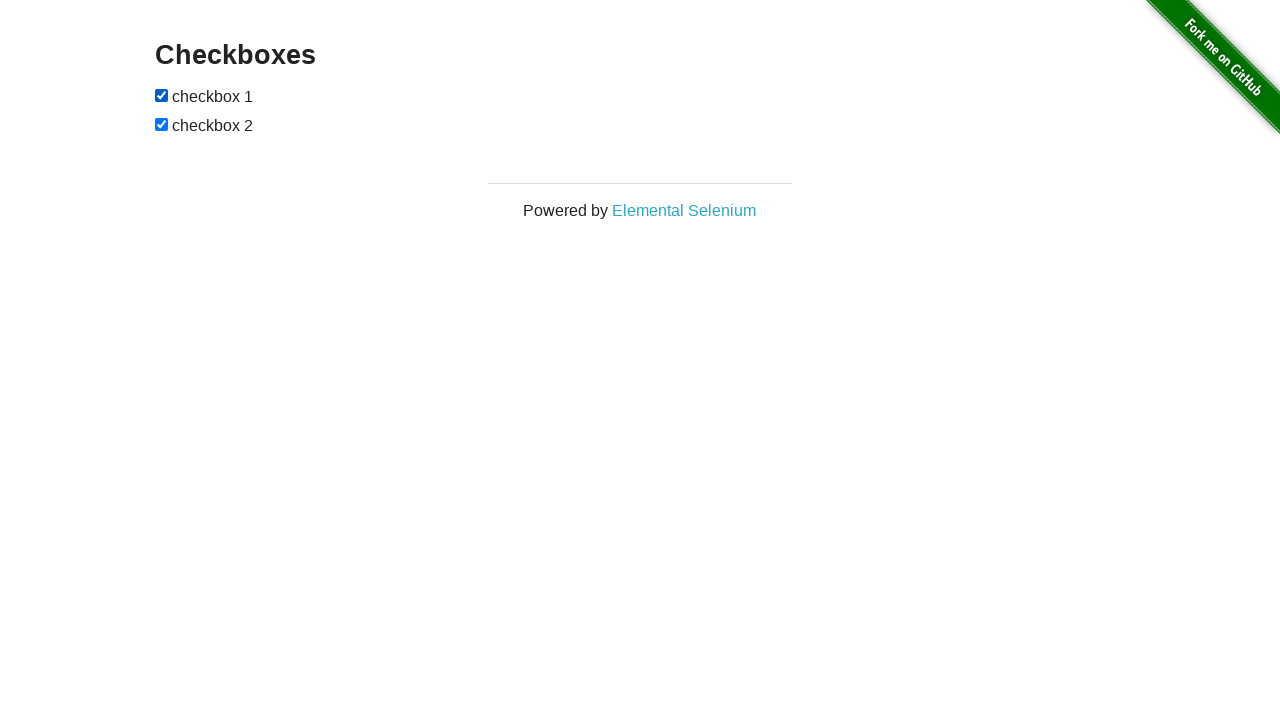

Verified second checkbox is initially checked
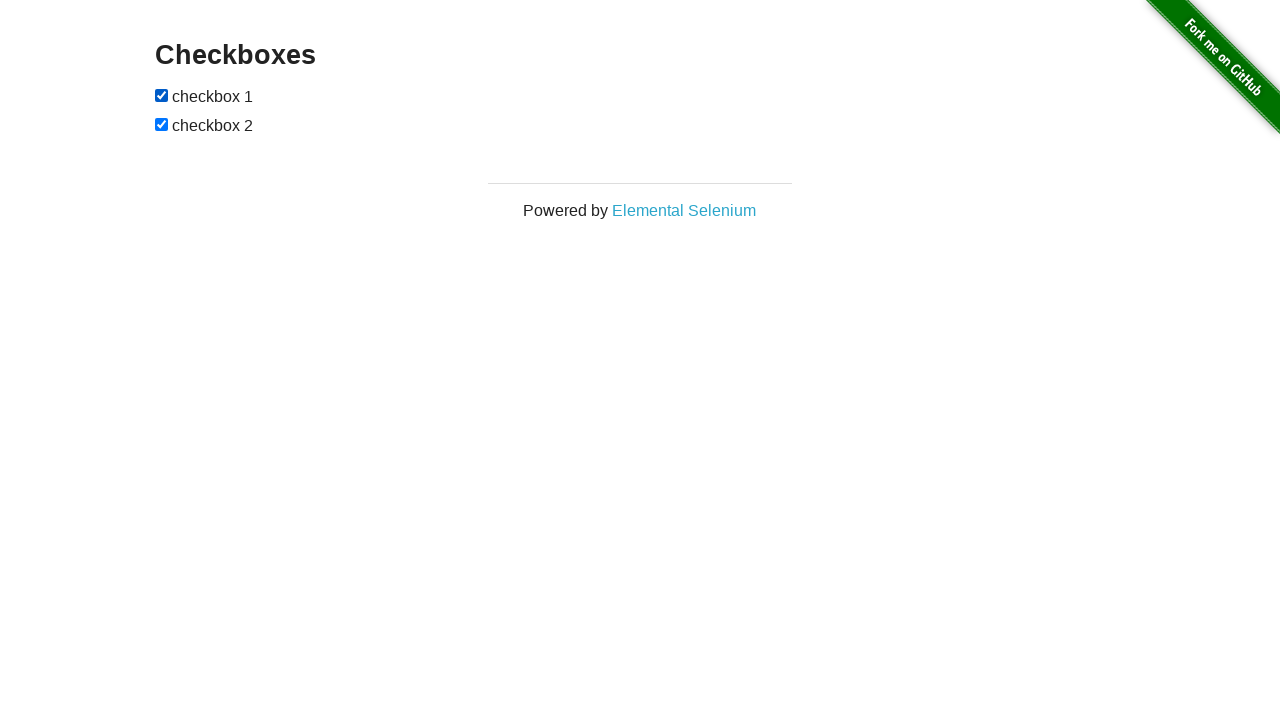

Clicked second checkbox to uncheck it at (162, 124) on [type=checkbox] >> nth=1
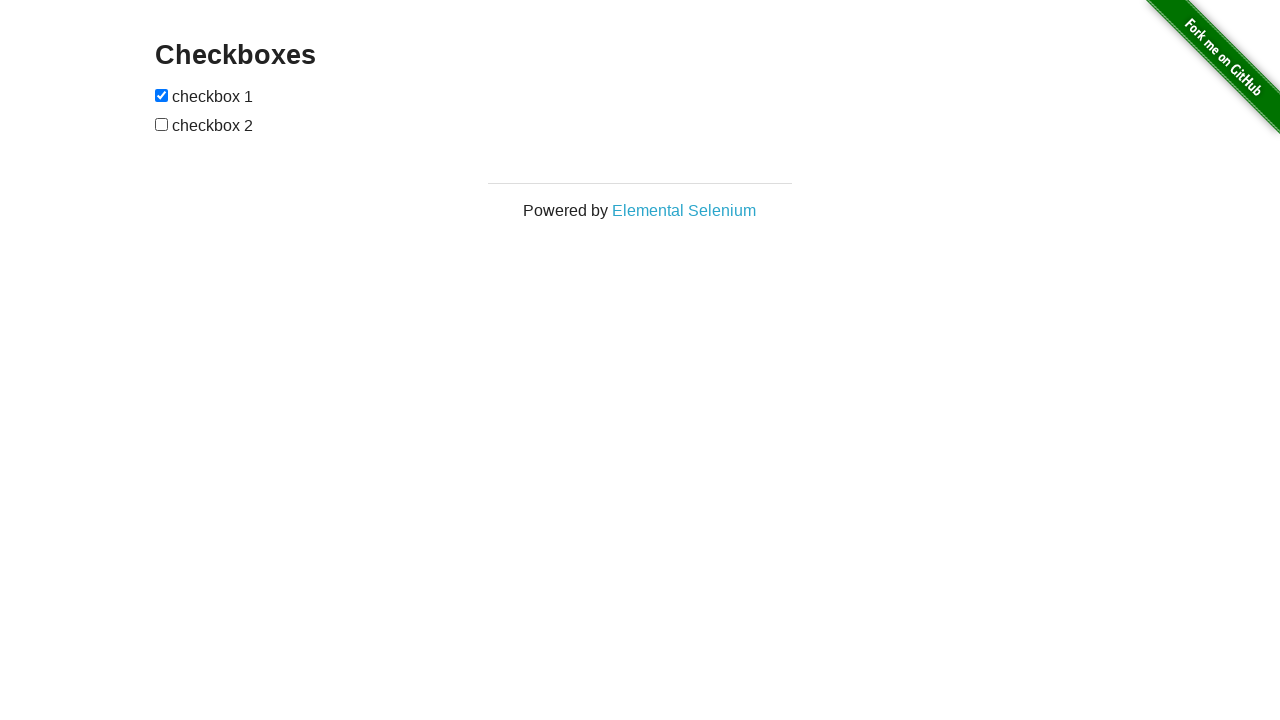

Verified second checkbox is now unchecked
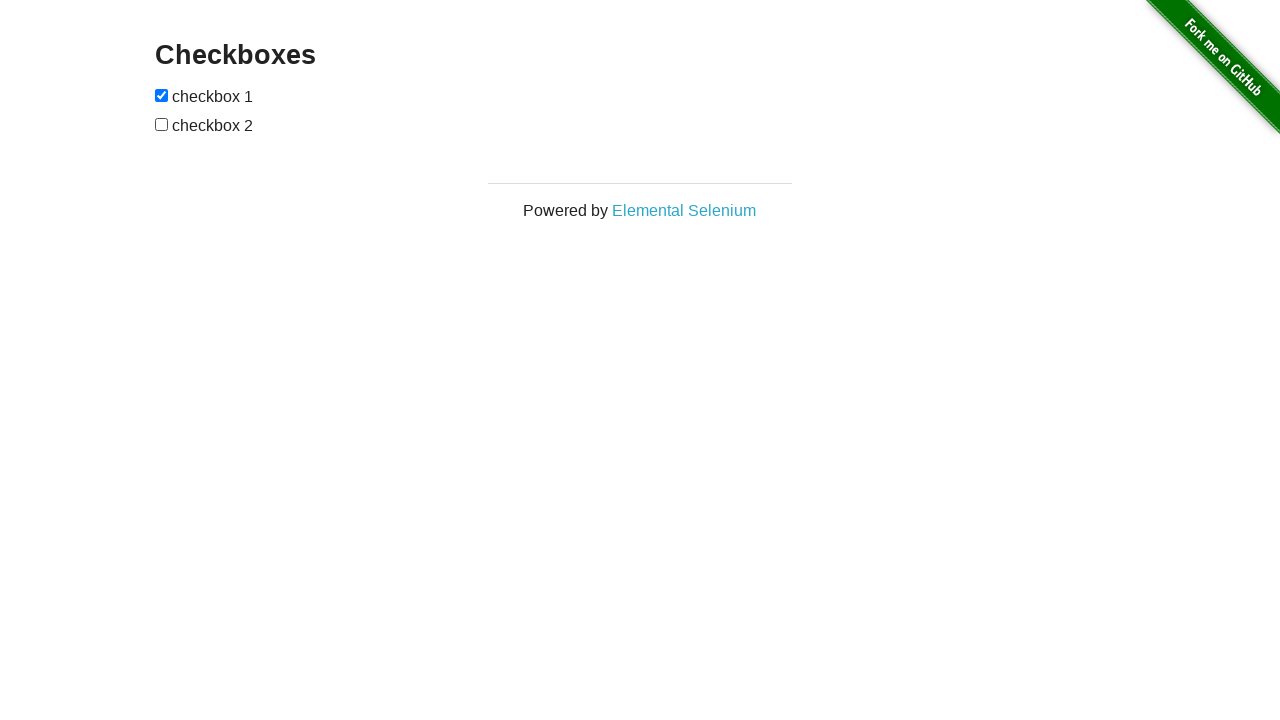

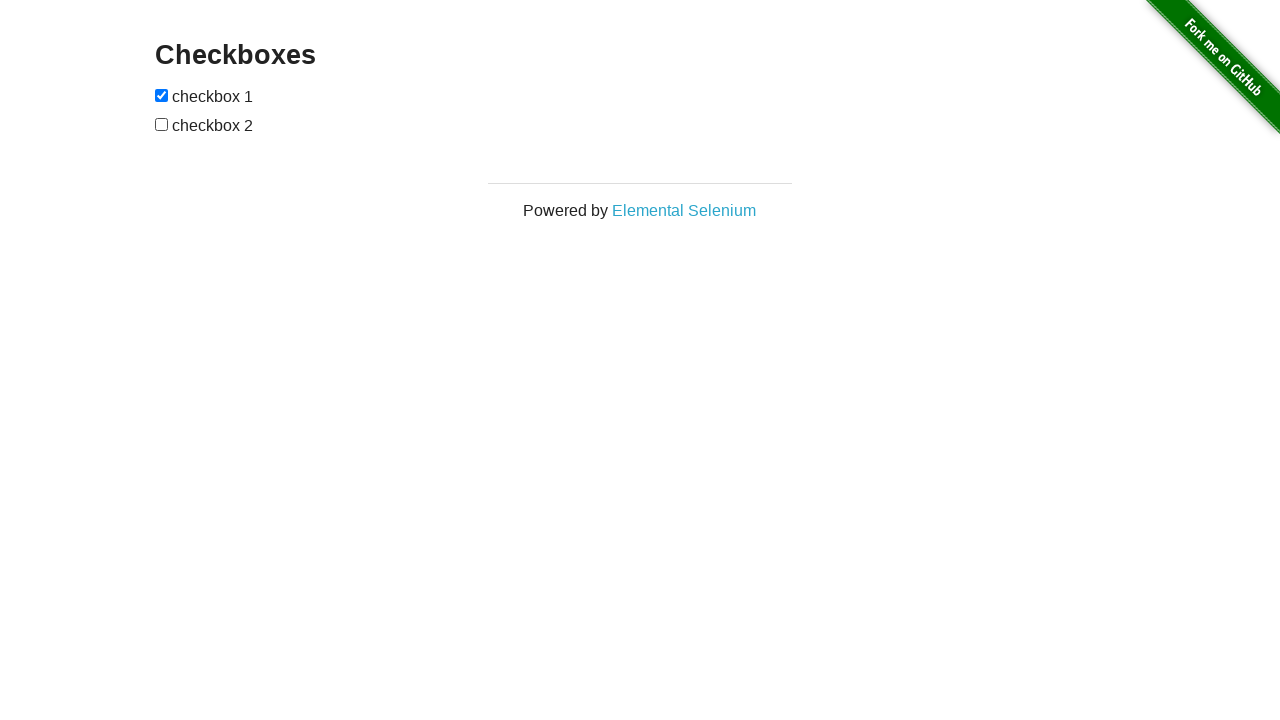